Tests browser navigation functionality by navigating to a new URL, then using back, forward, and refresh navigation commands

Starting URL: https://naveenautomationlabs.com/opencart/index.php?route=account/register

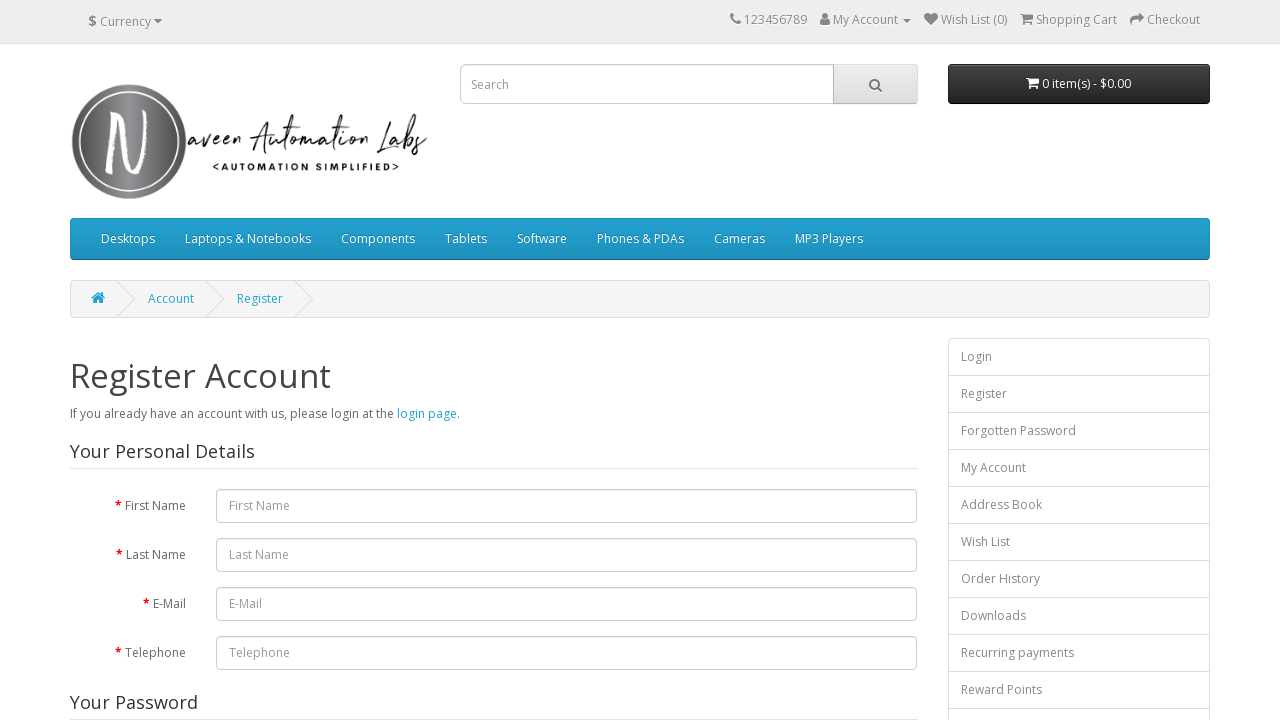

Retrieved initial page title from registration page
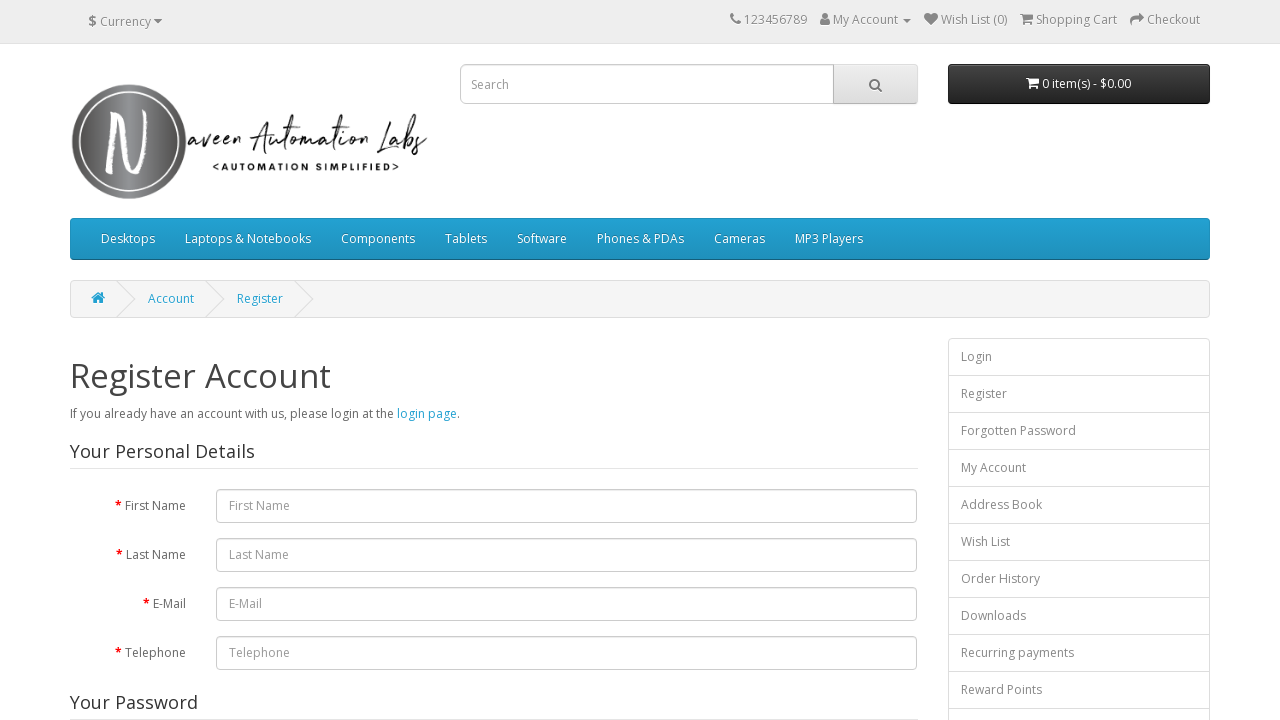

Navigated to YouTube homepage
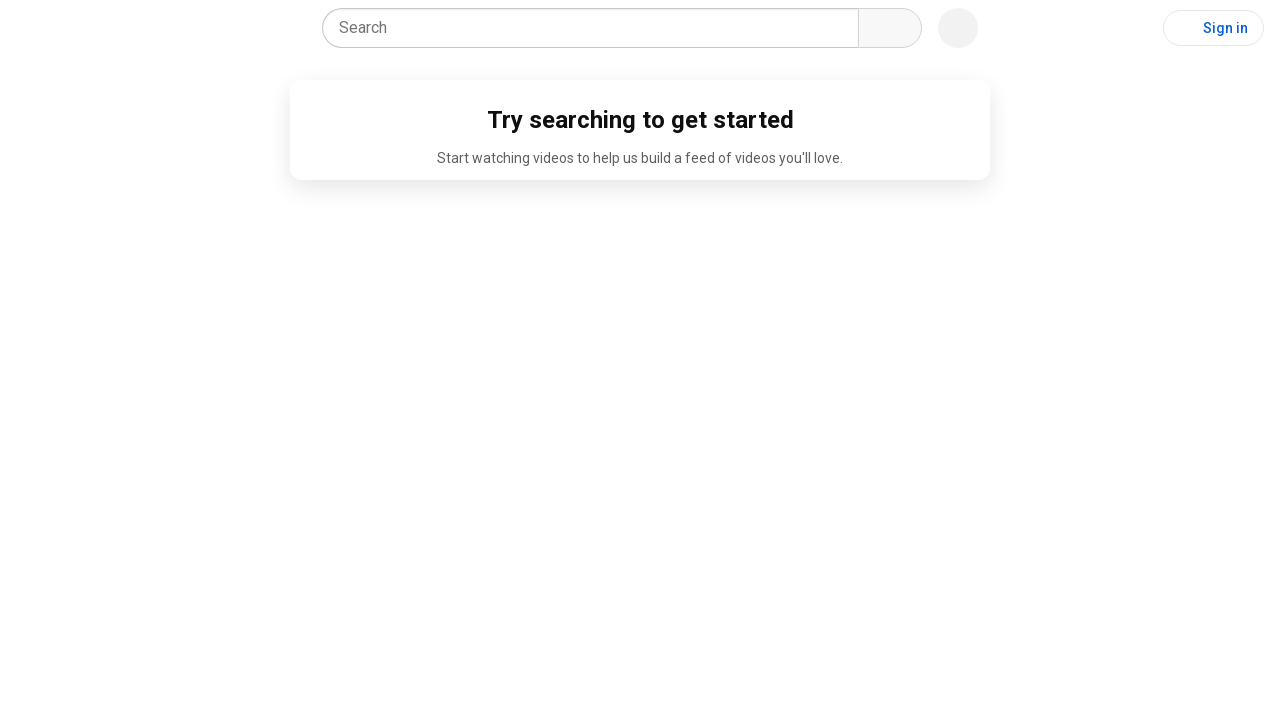

Retrieved page title after navigating to YouTube
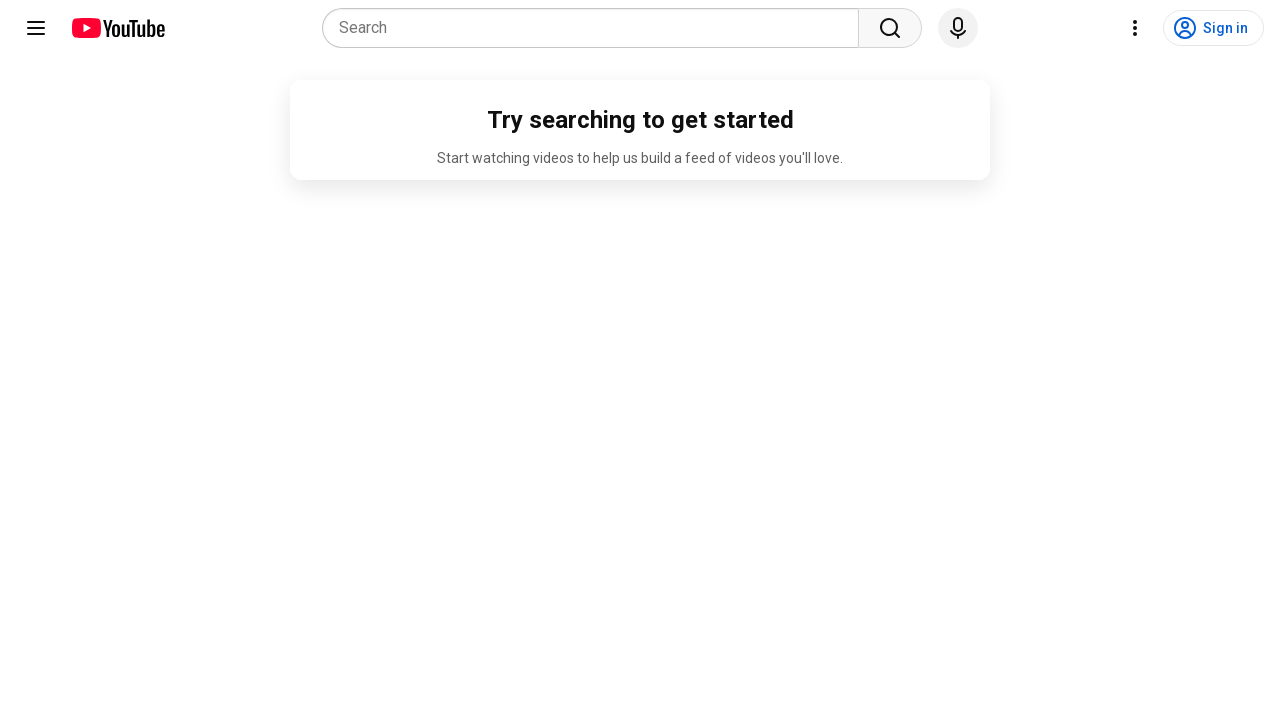

Navigated back to registration page using browser back button
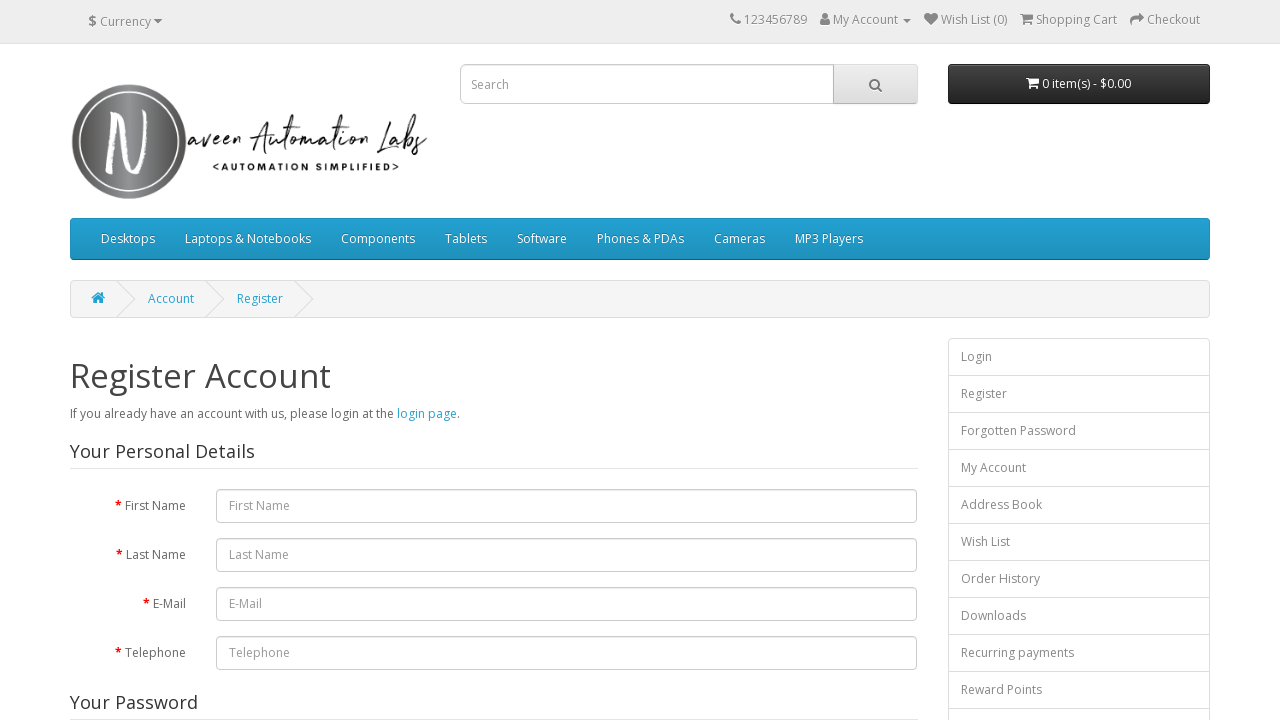

Retrieved page title after navigating backward
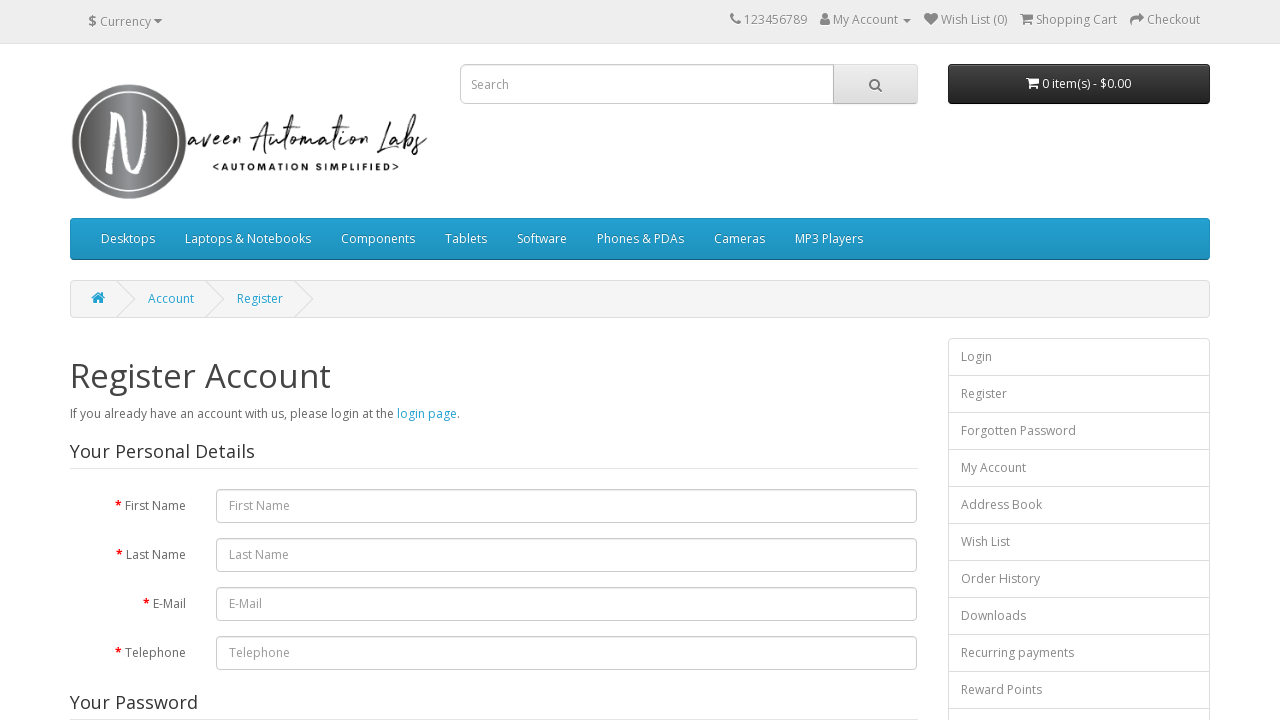

Navigated forward to YouTube using browser forward button
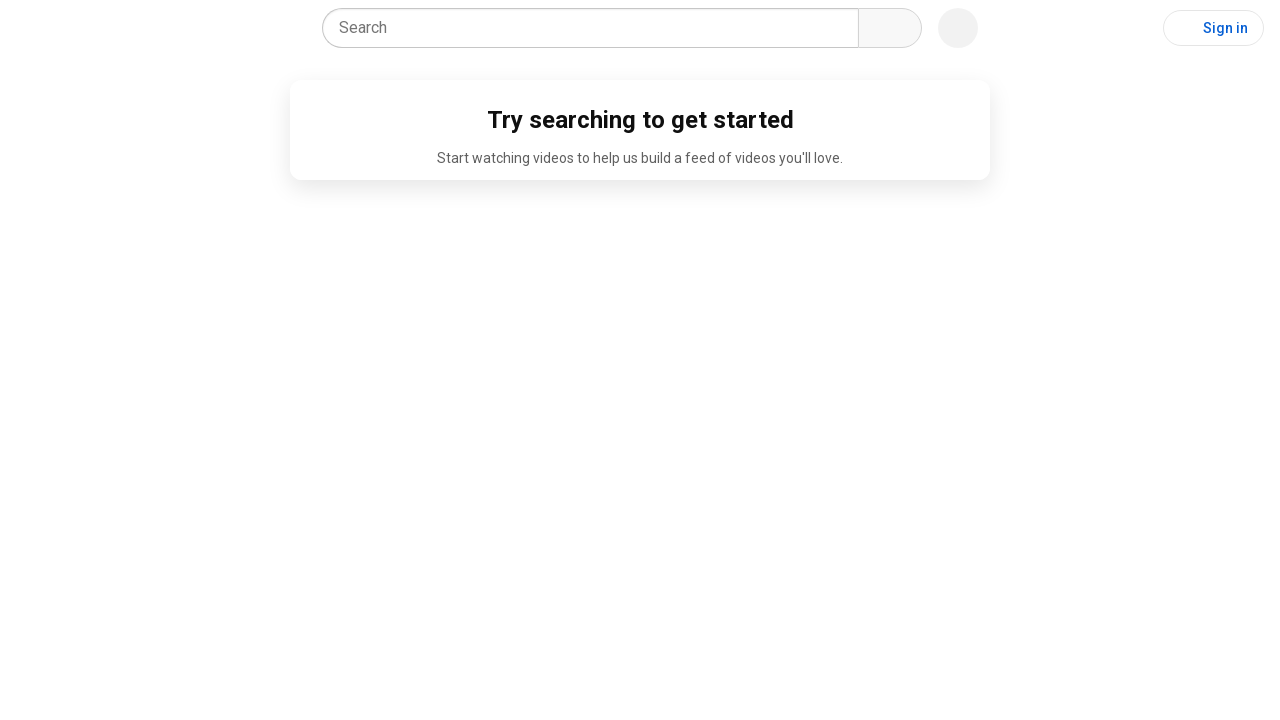

Retrieved page title after navigating forward
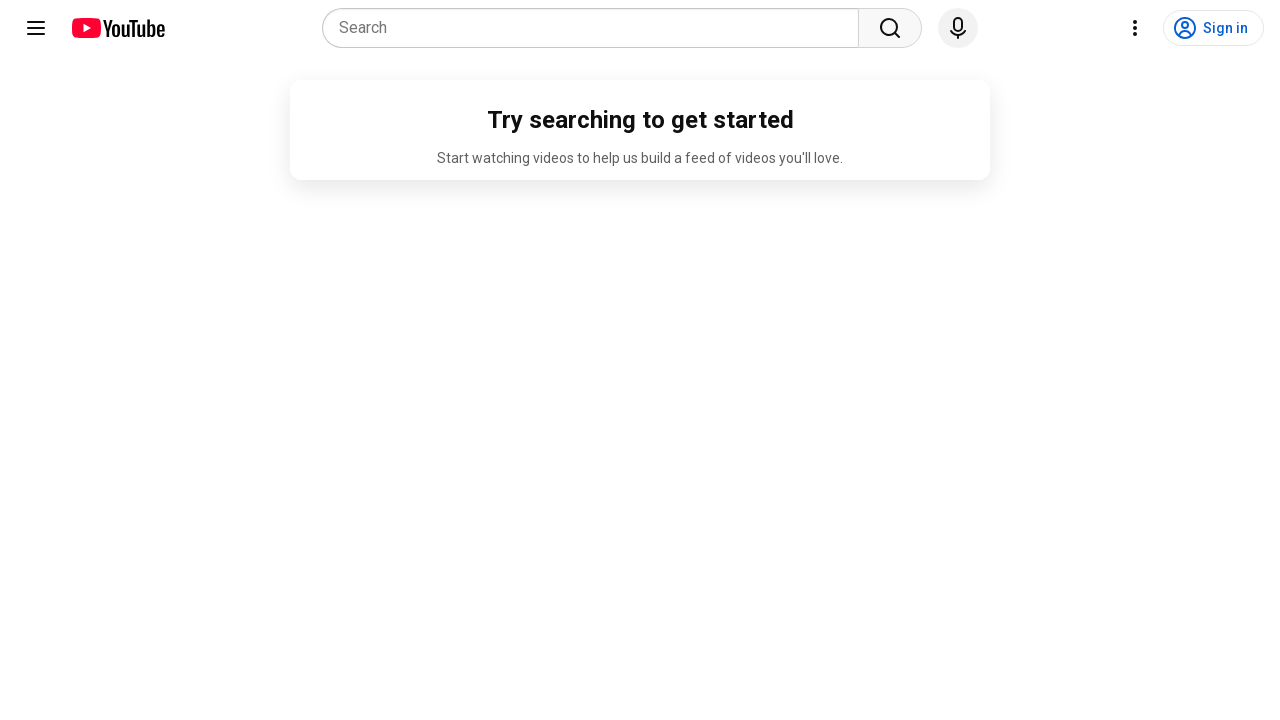

Refreshed the current YouTube page
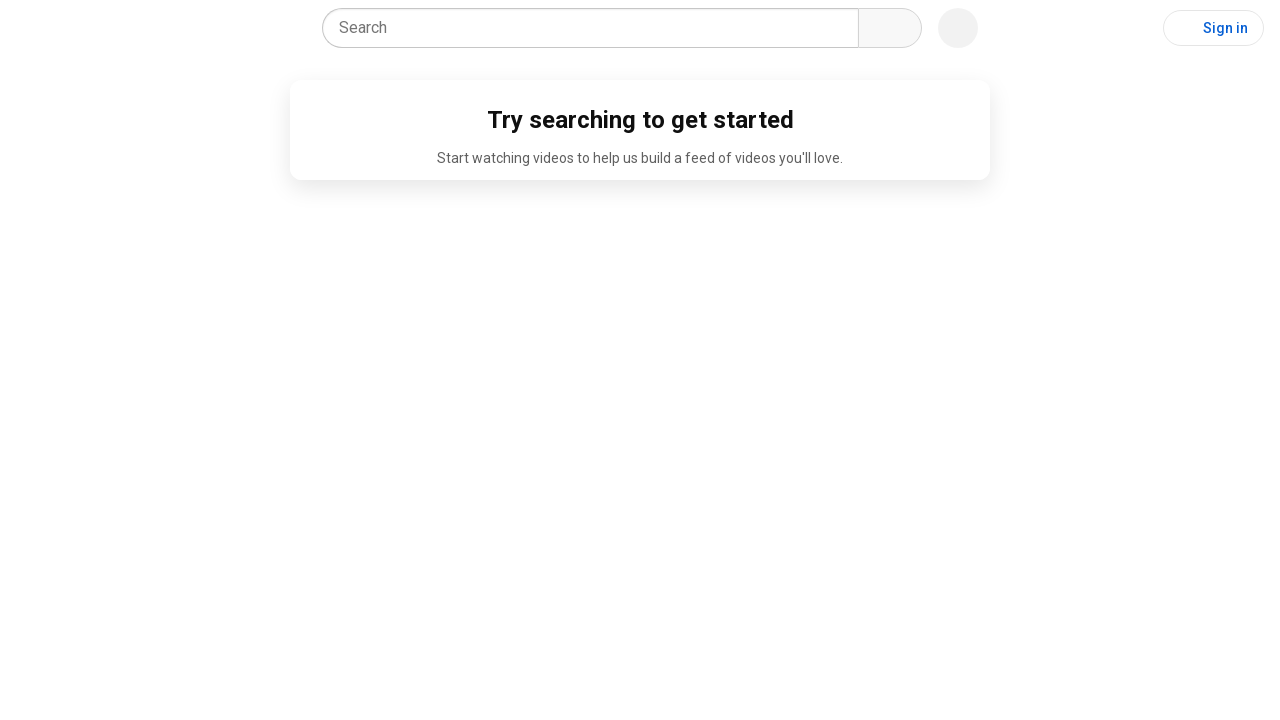

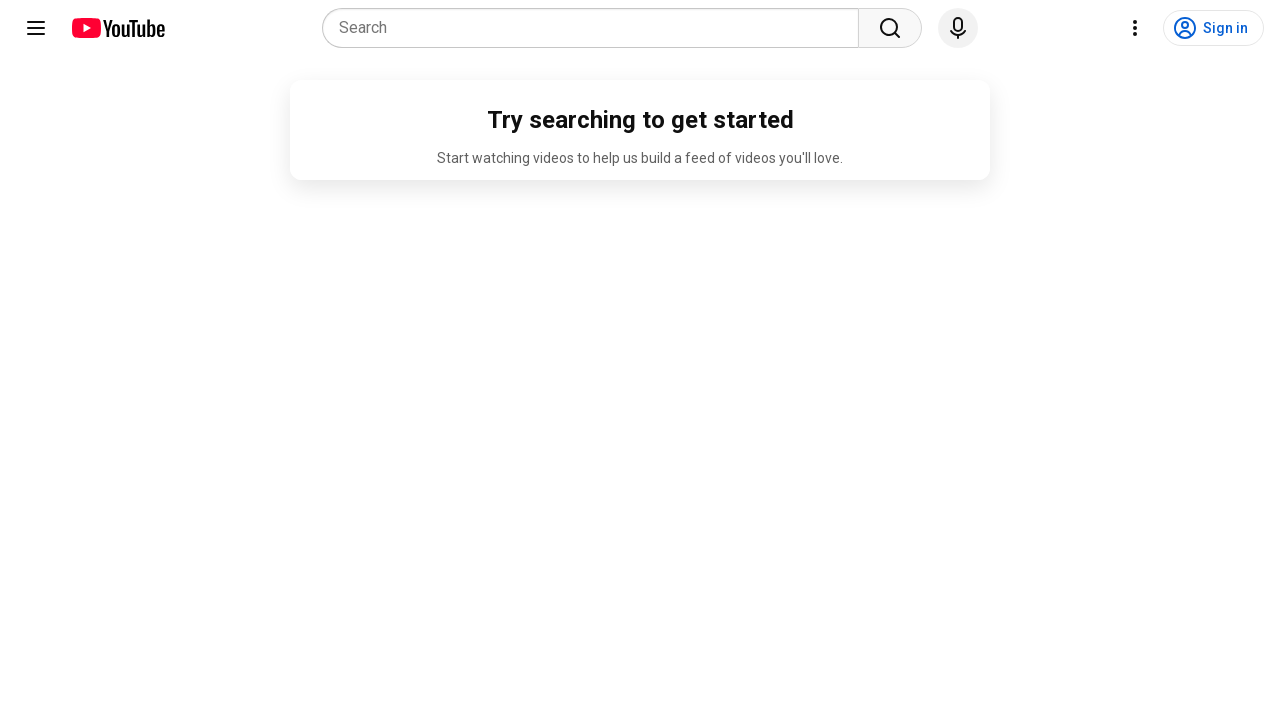